Tests responsive design by cycling through different viewport sizes (desktop, mobile, and tablet) to verify the page renders correctly at various screen dimensions.

Starting URL: https://rahulshettyacademy.com/locatorspractice/

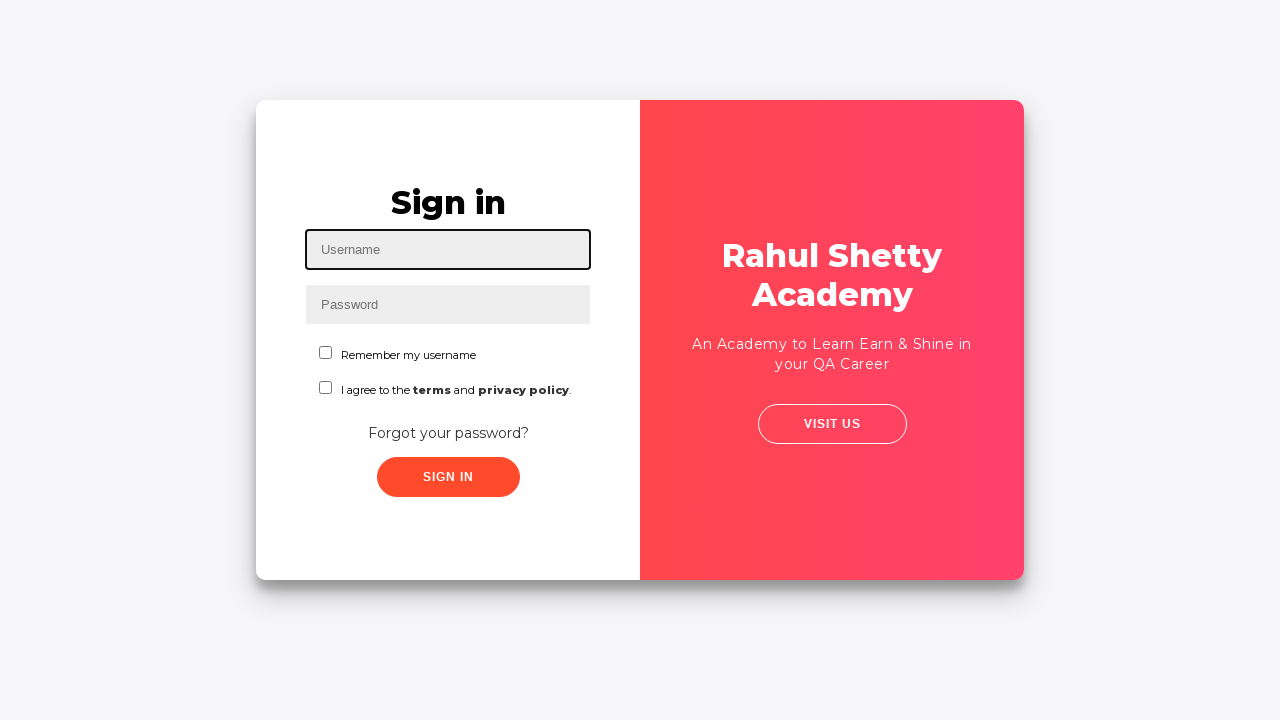

Set viewport size to 1024x768
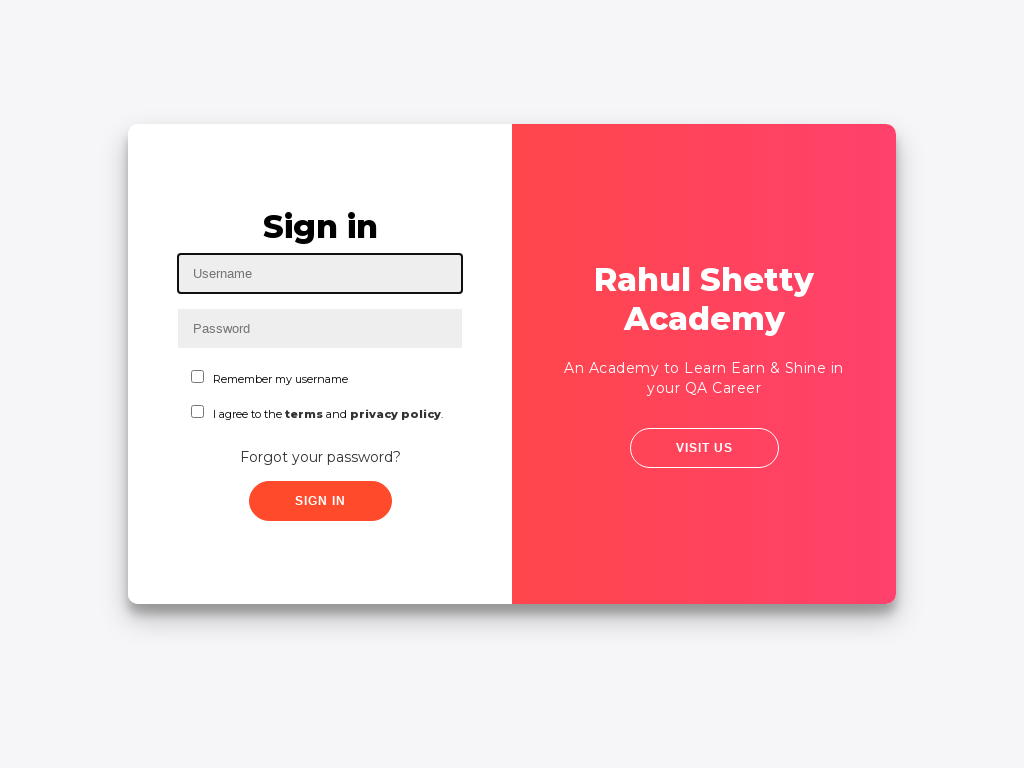

Page rendered at 1024x768 viewport
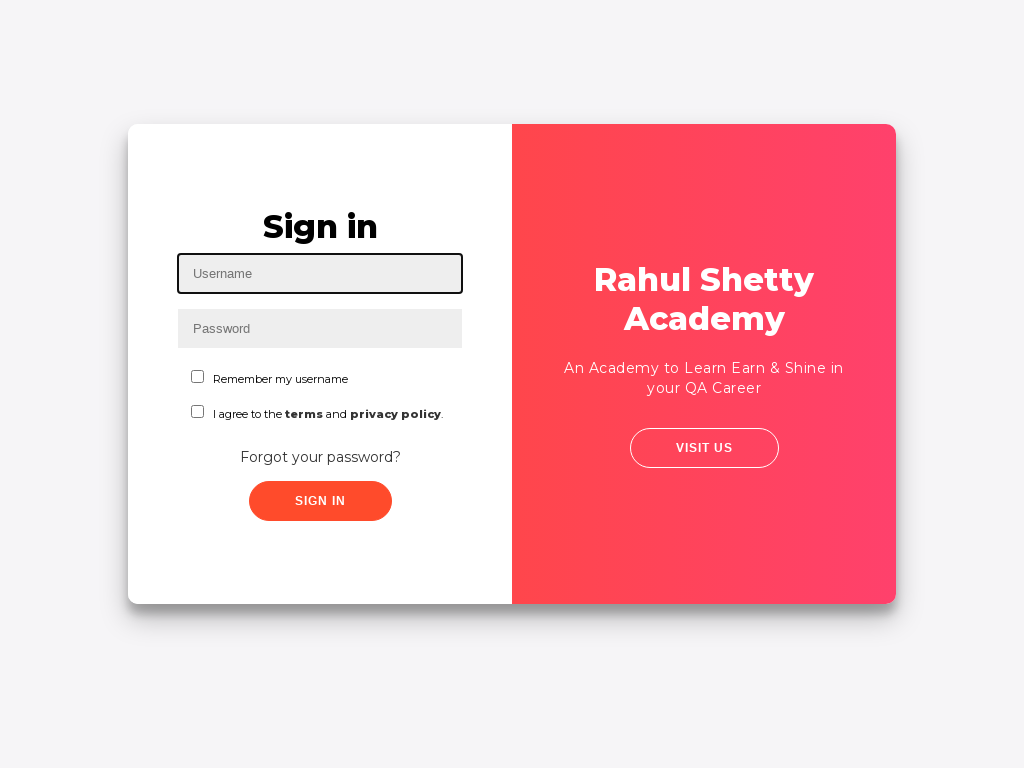

Set viewport size to 412x915
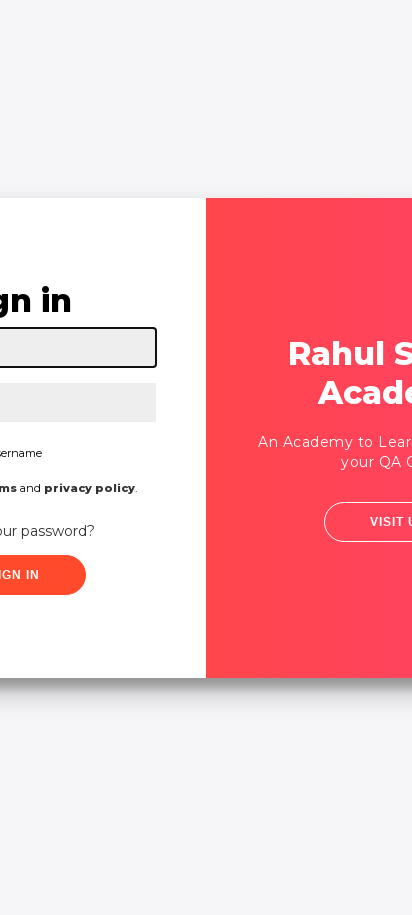

Page rendered at 412x915 viewport
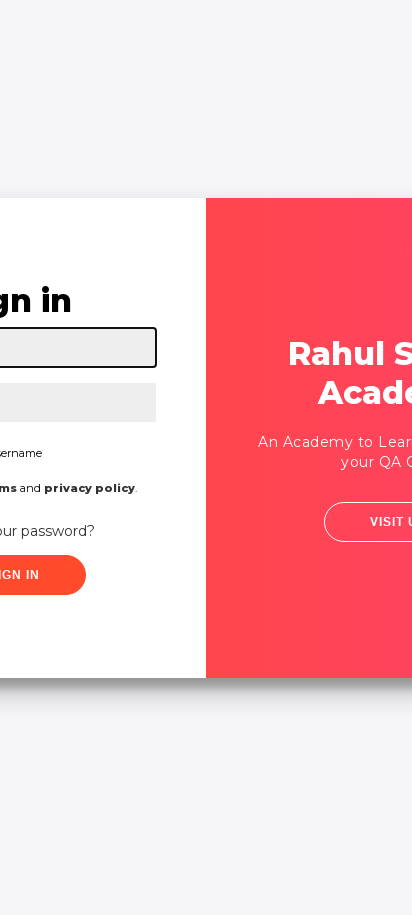

Set viewport size to 540x720
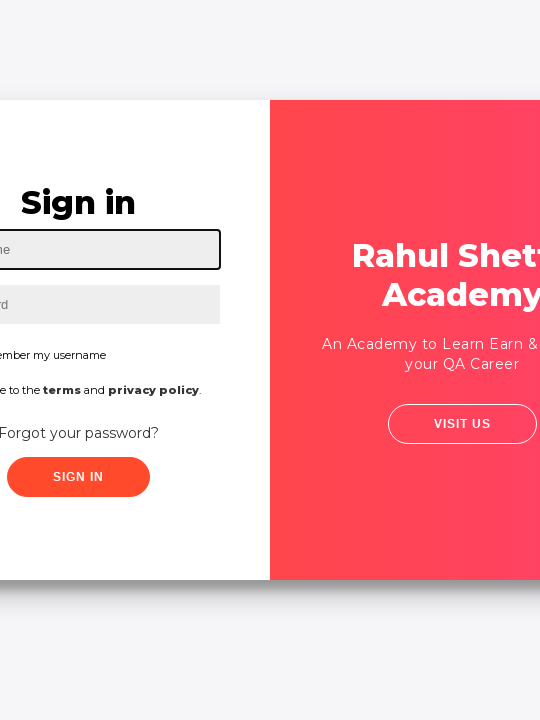

Page rendered at 540x720 viewport
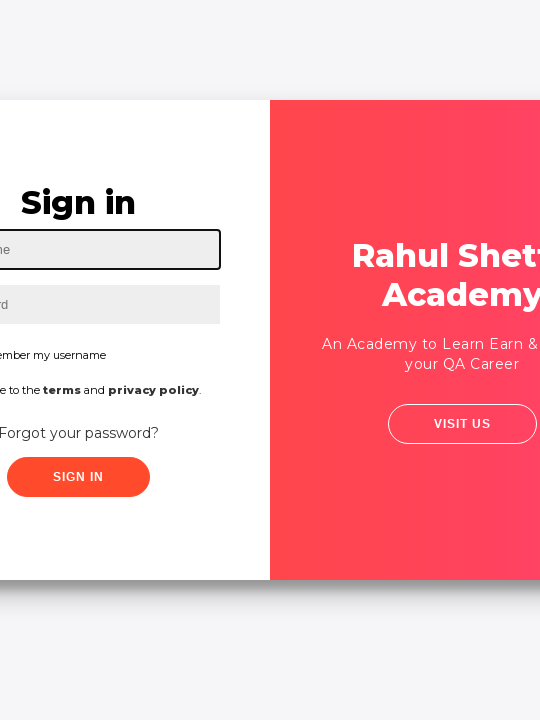

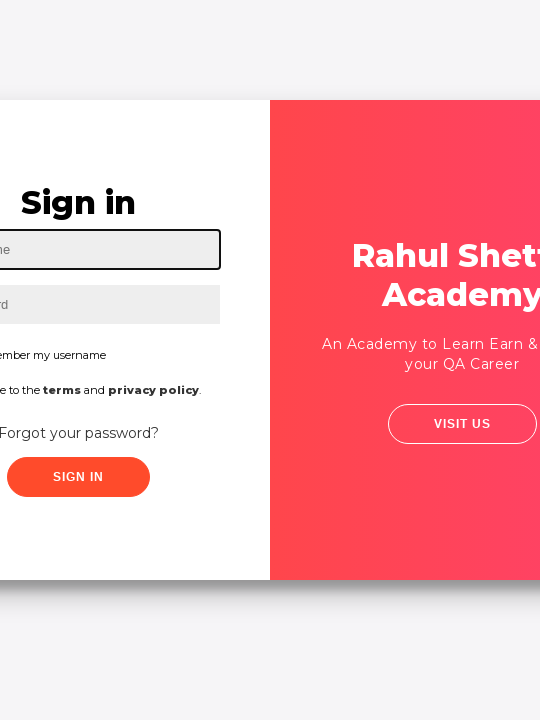